Navigates to a Selenium practice page and retrieves the placeholder attribute from the First Name input field to verify element attribute access

Starting URL: https://www.tutorialspoint.com/selenium/practice/selenium_automation_practice.php

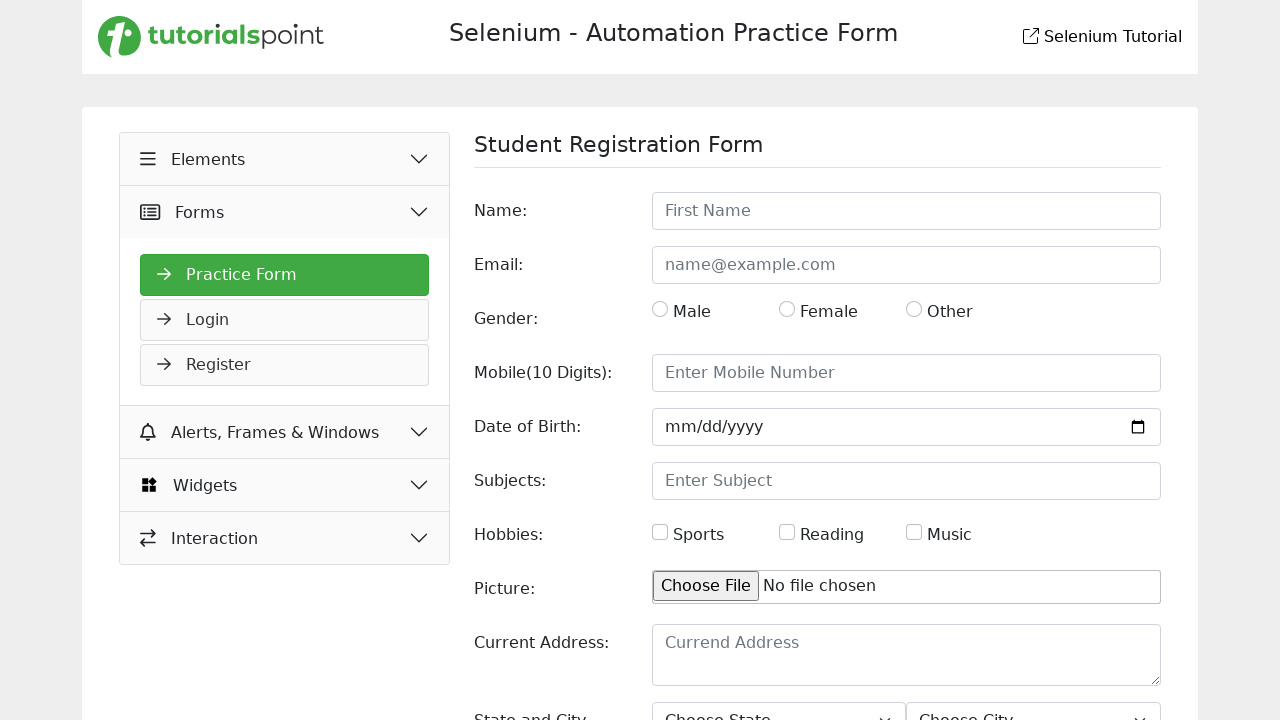

Navigated to Selenium practice page
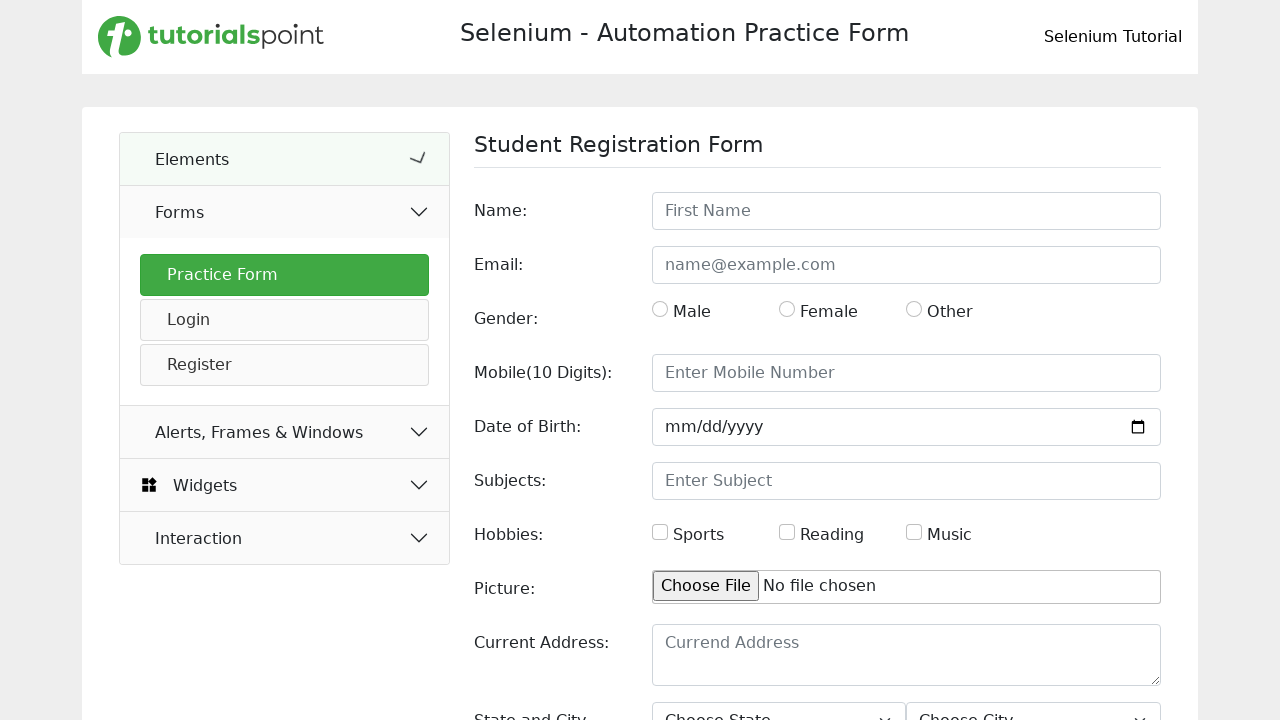

First Name input field is now visible
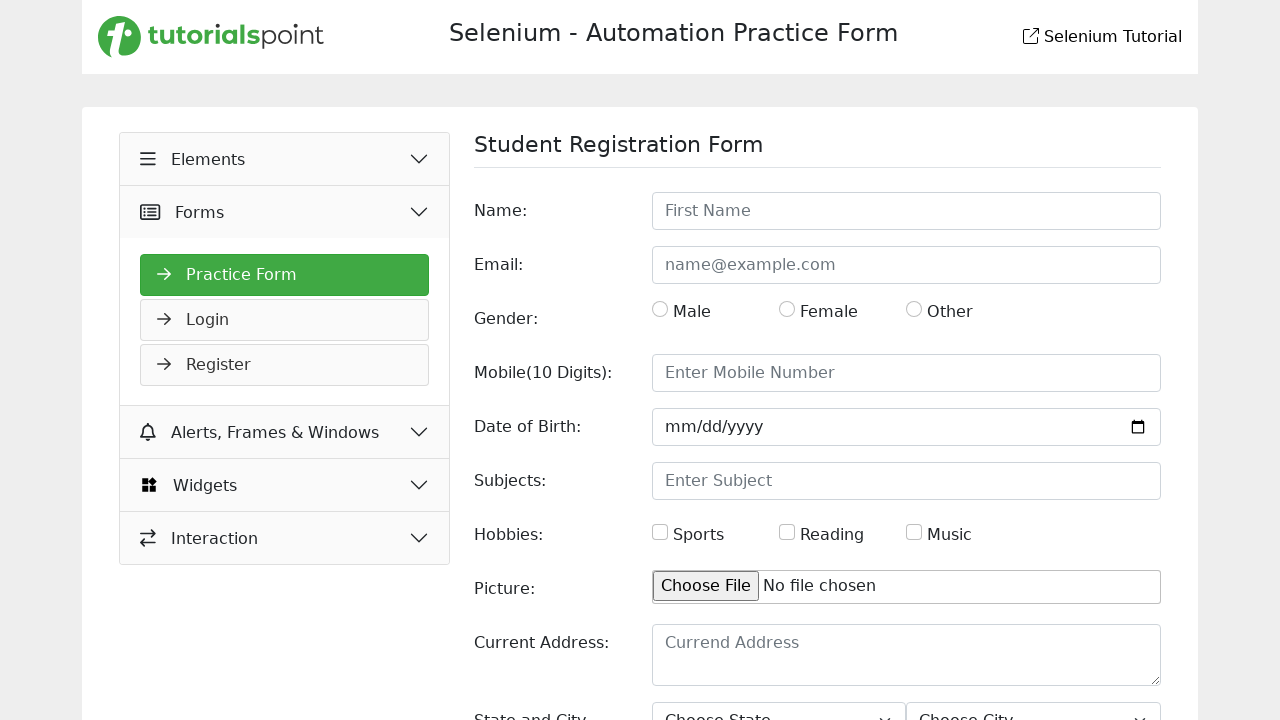

Retrieved placeholder attribute value: 'First Name'
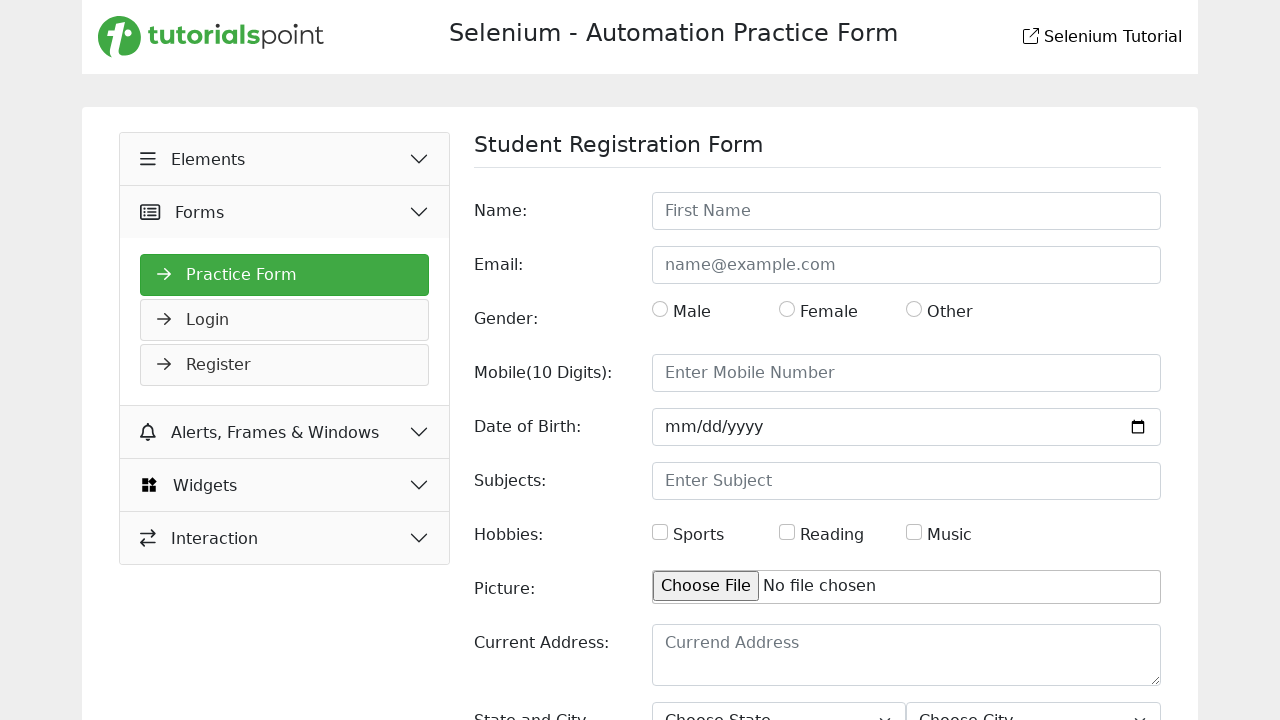

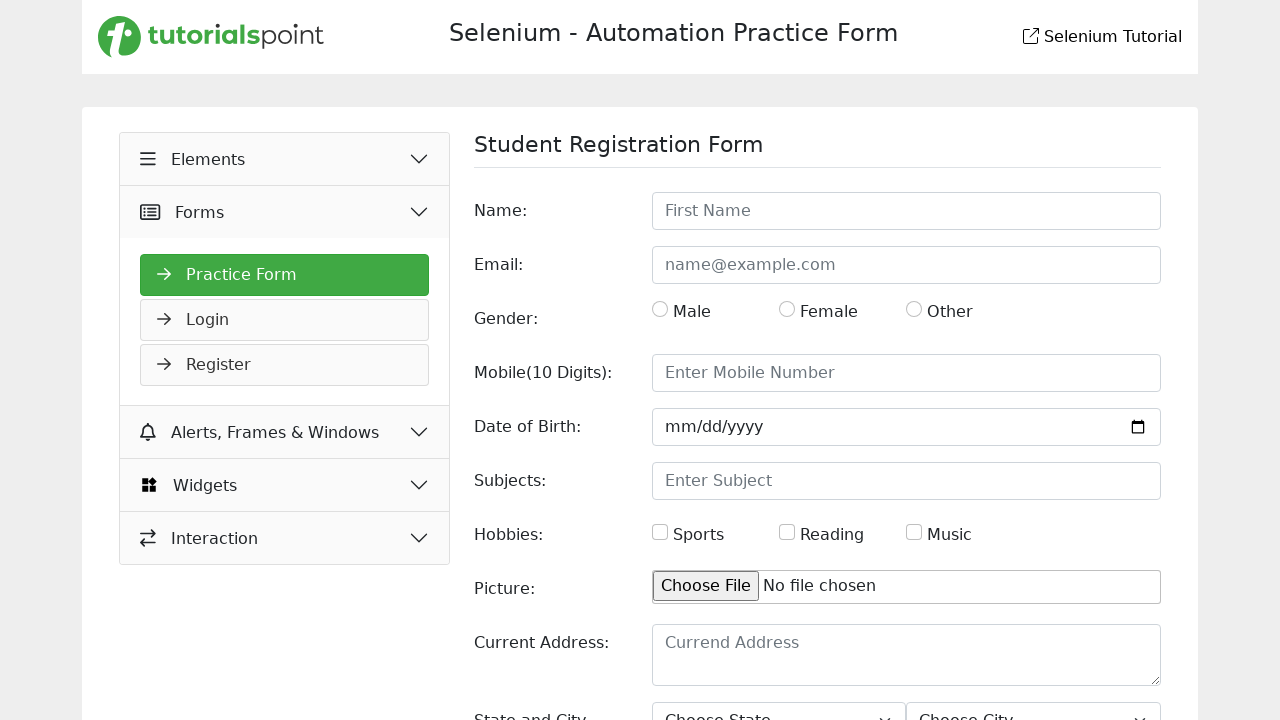